Tests explicit wait functionality by waiting for a button to be clickable and then clicking it

Starting URL: https://vip.ceshiren.com/#/ui_study

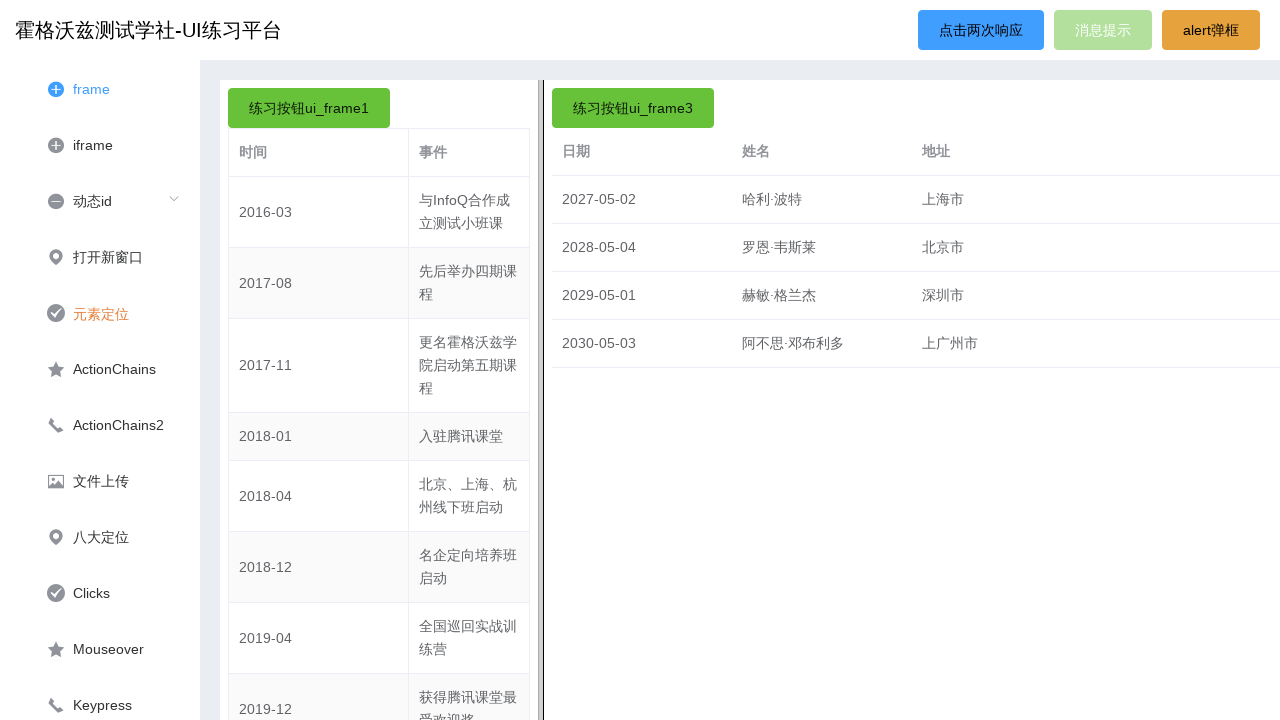

Waited for success button to become visible
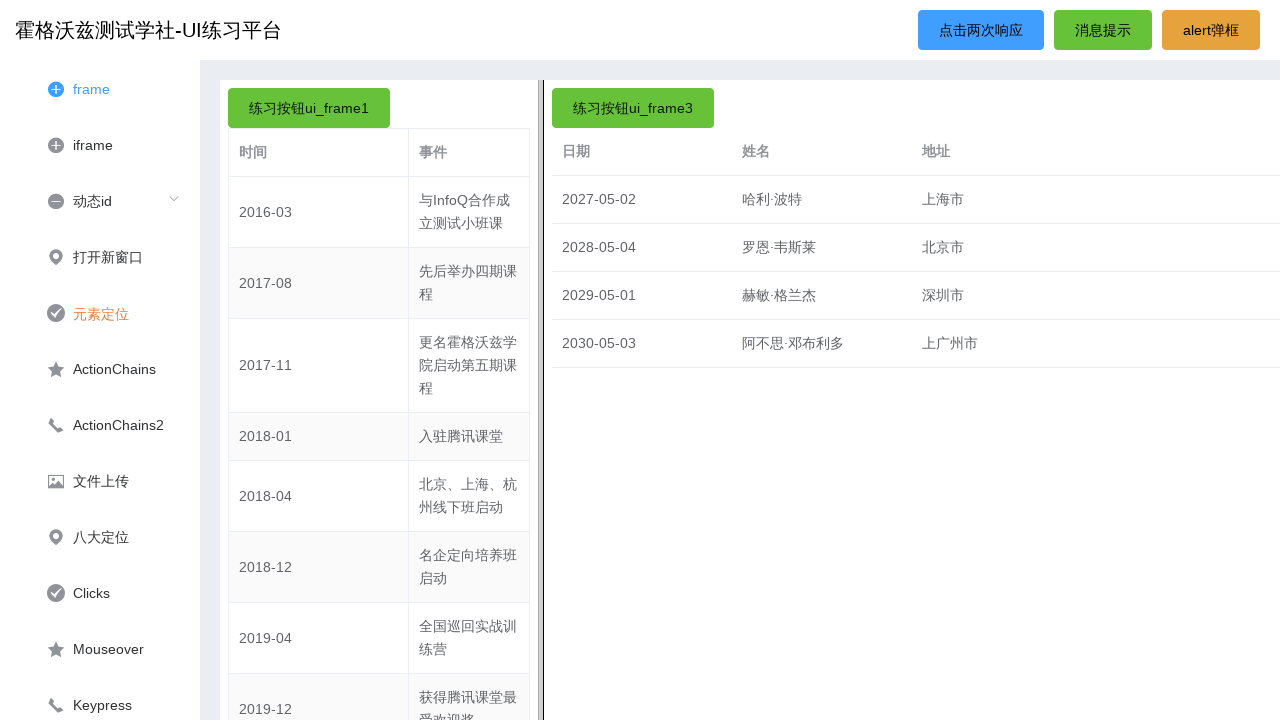

Clicked the success button at (1103, 30) on #success_btn
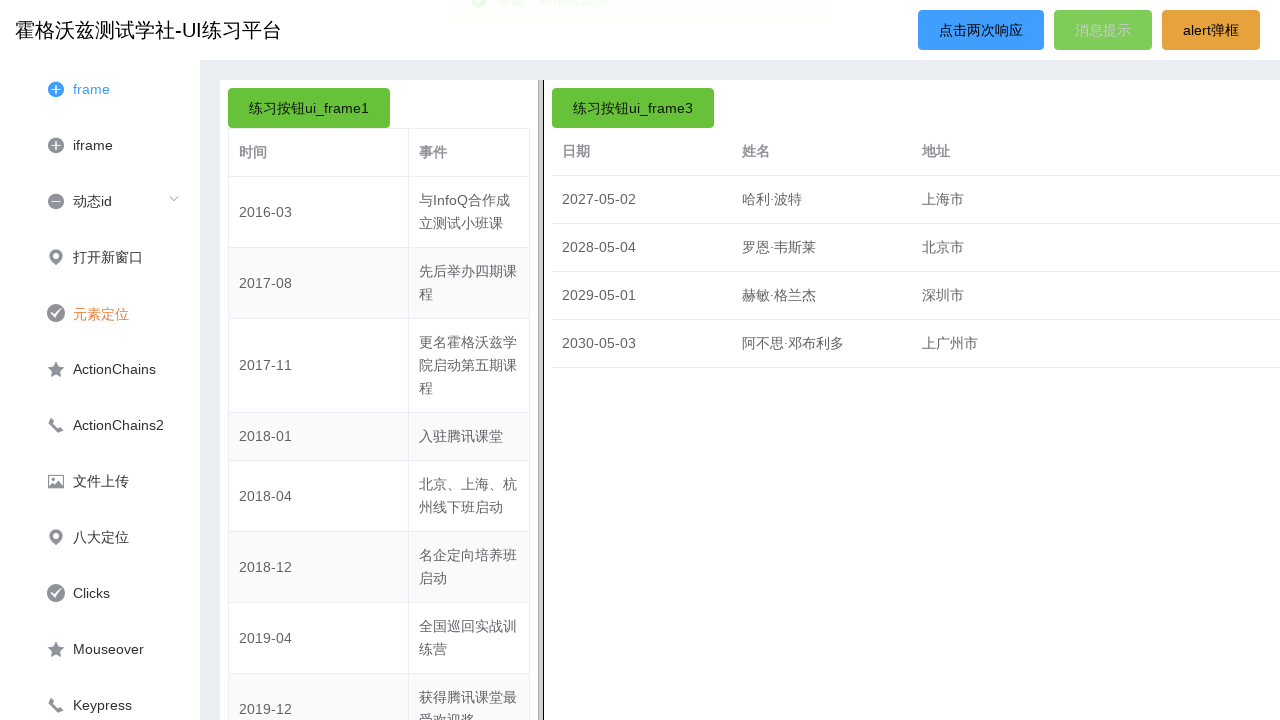

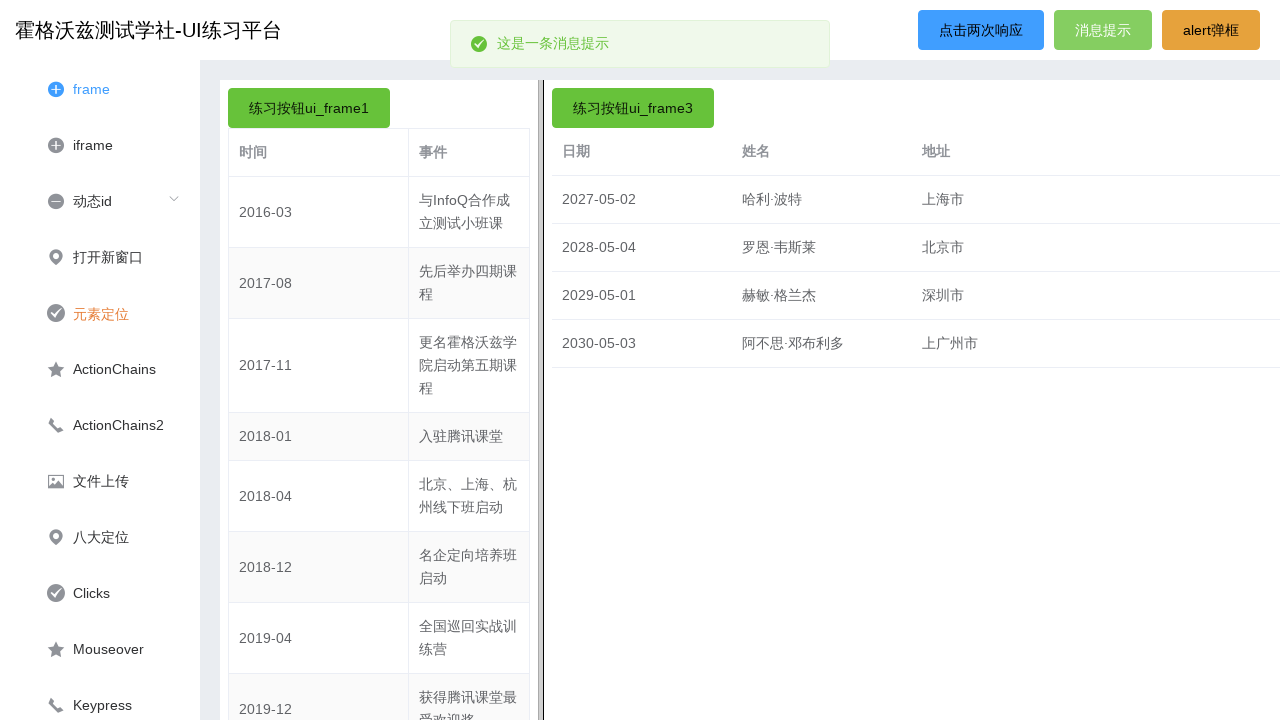